Navigates to the Ixina website homepage

Starting URL: https://www.ixina.fr/

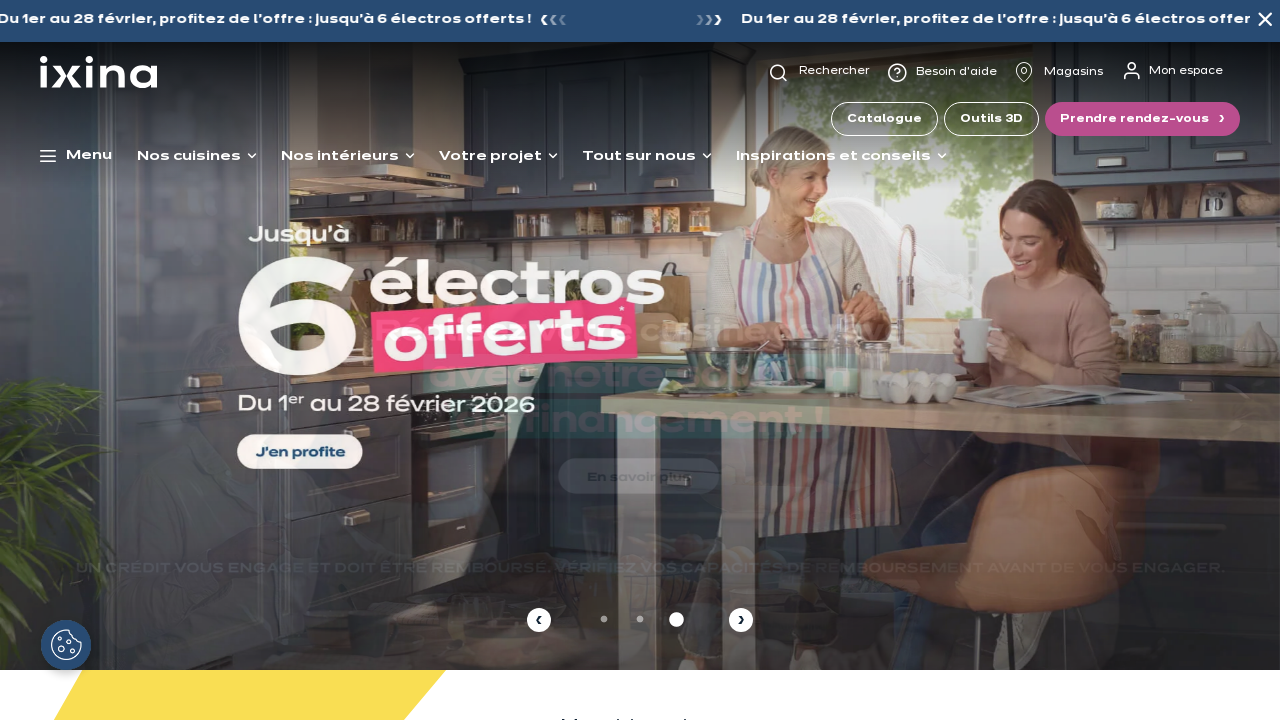

Navigated to Ixina website homepage
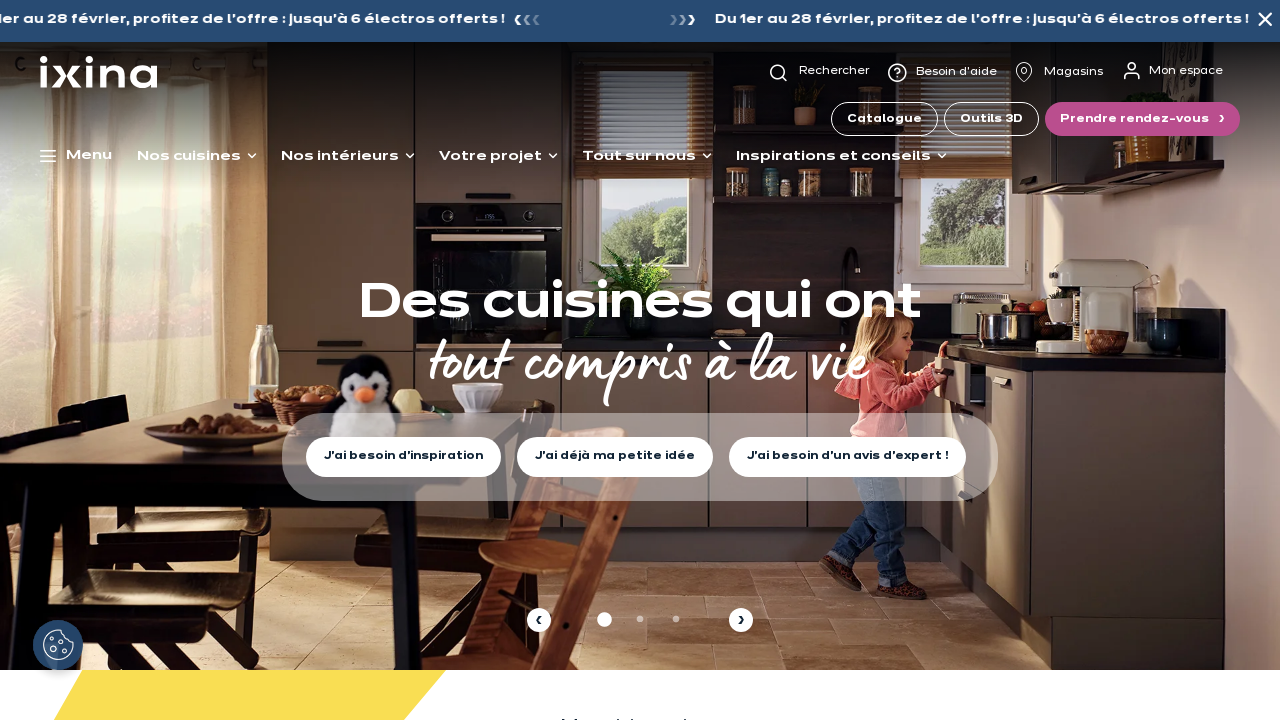

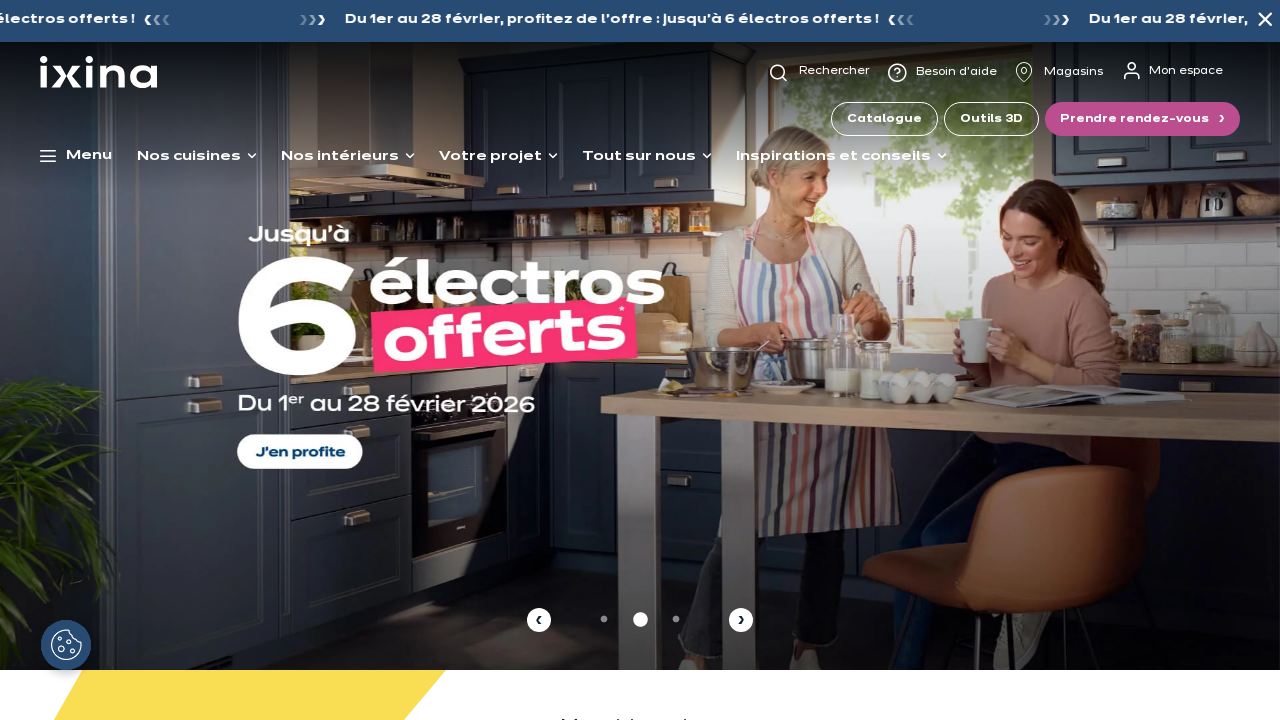